Tests AJAX functionality by clicking a button and waiting for asynchronous content to load on the page

Starting URL: http://uitestingplayground.com/ajax

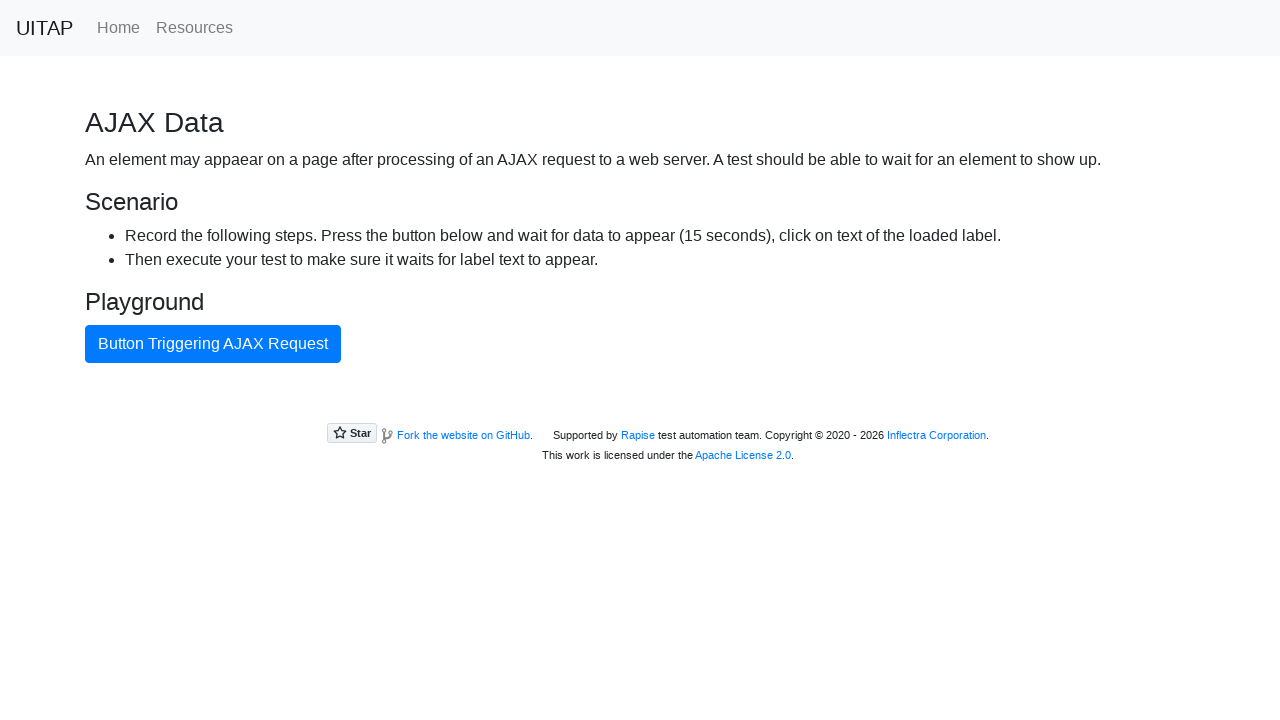

Navigated to AJAX testing page
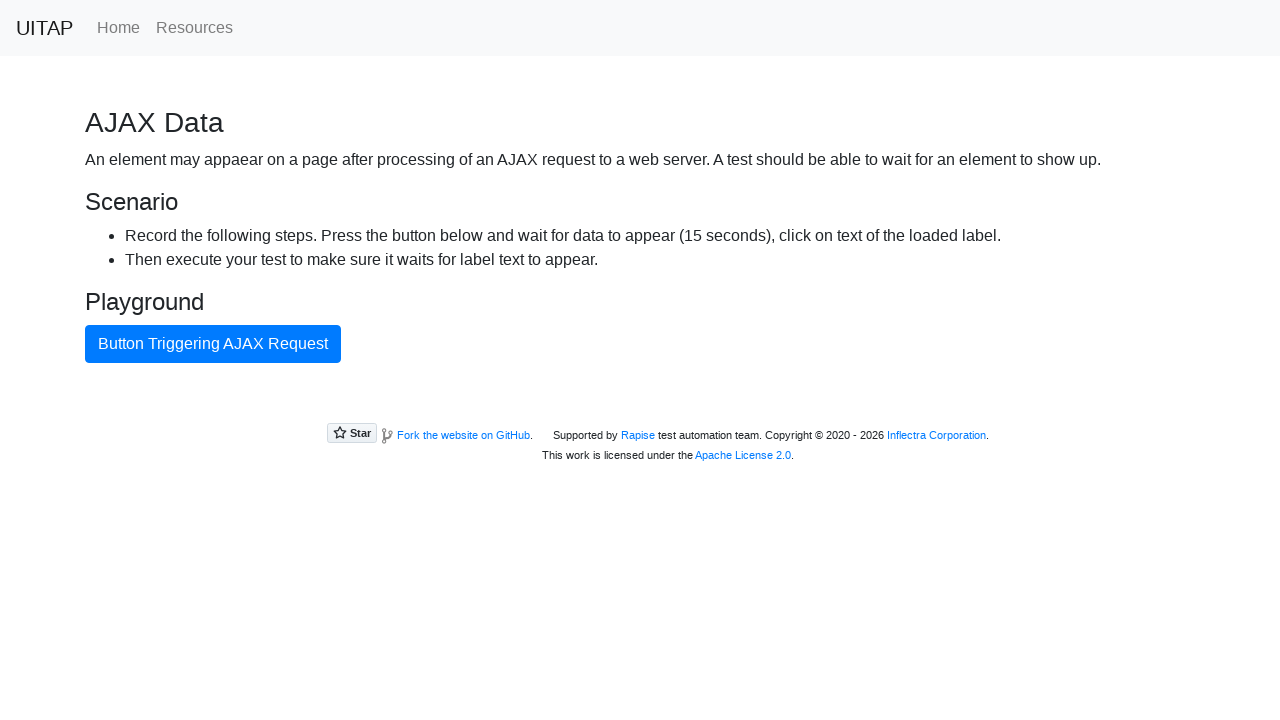

Clicked AJAX button to trigger asynchronous request at (213, 344) on #ajaxButton
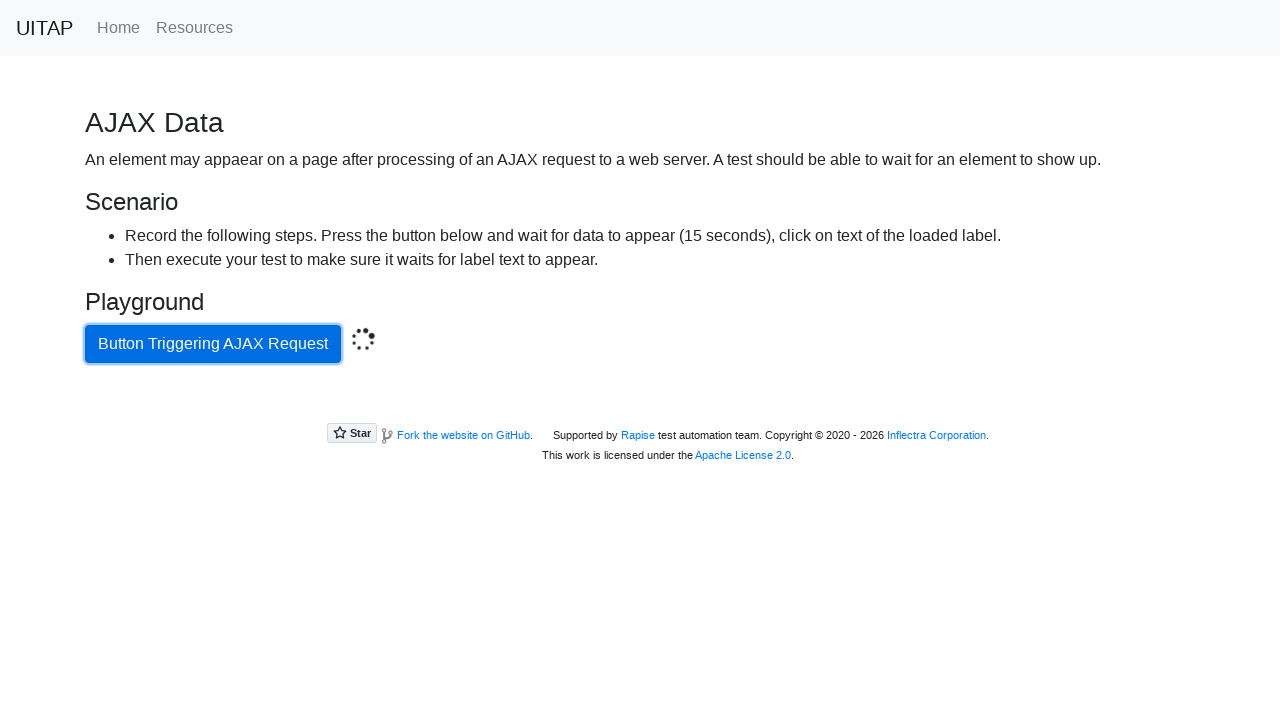

Asynchronous content loaded successfully - paragraph element appeared
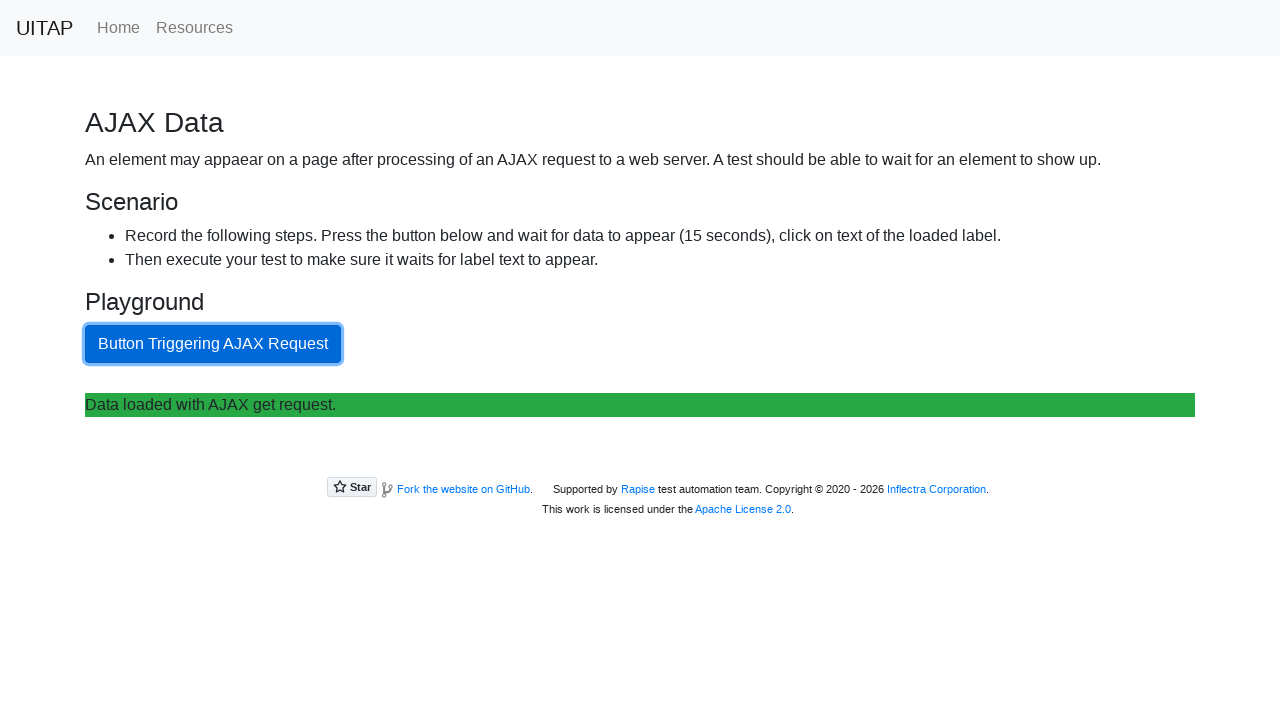

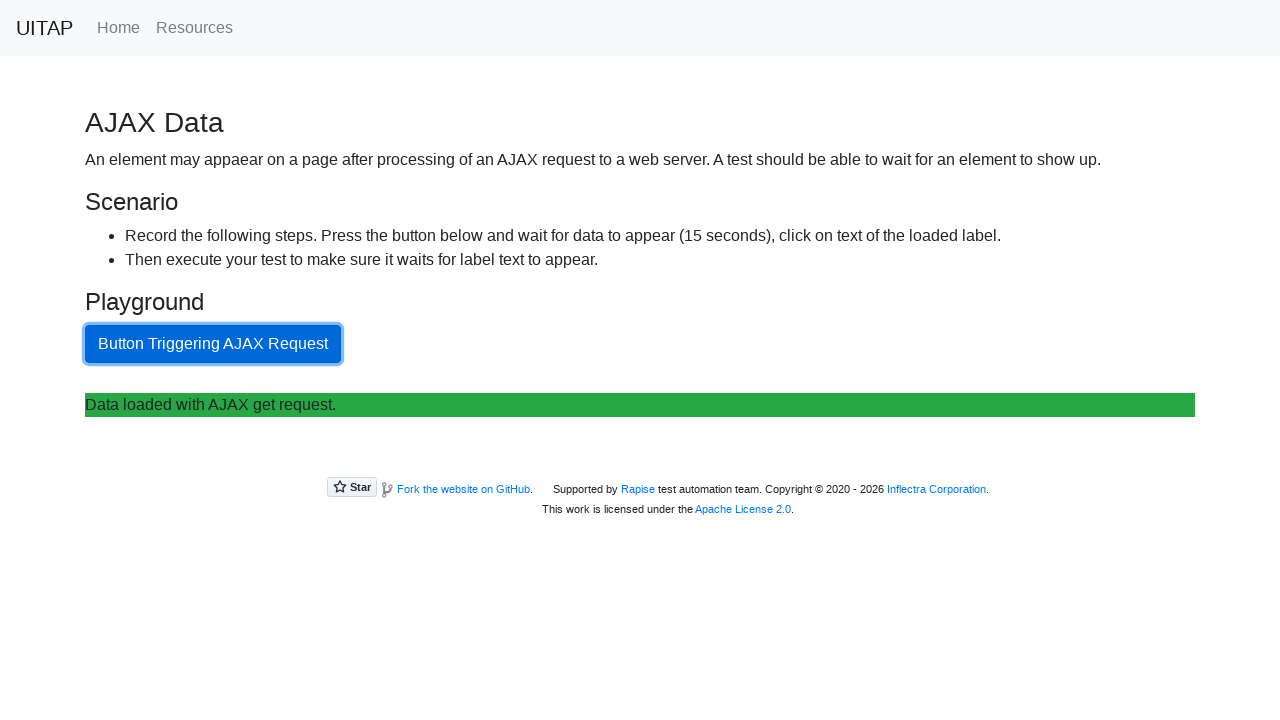